Tests table sorting on table 2 which has helpful class attributes, clicking the Due column header using class-based selectors.

Starting URL: http://the-internet.herokuapp.com/tables

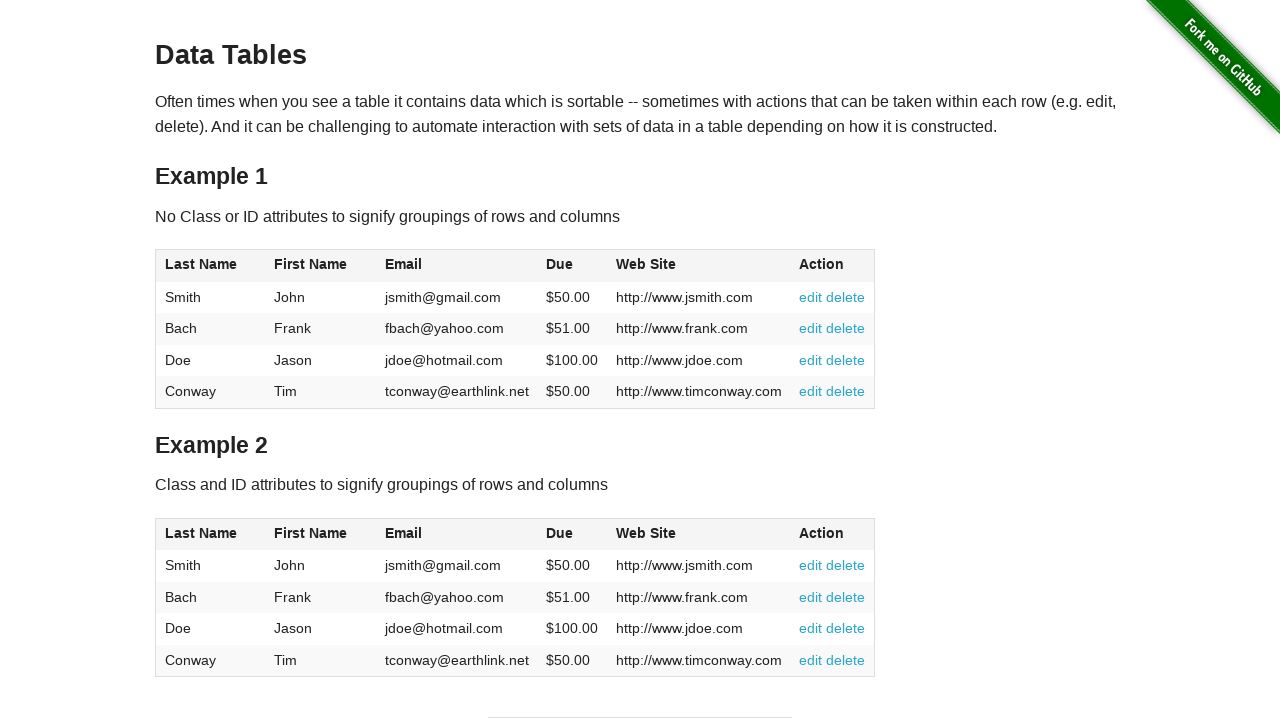

Clicked Due column header in table 2 using class selector to sort at (560, 533) on #table2 thead .dues
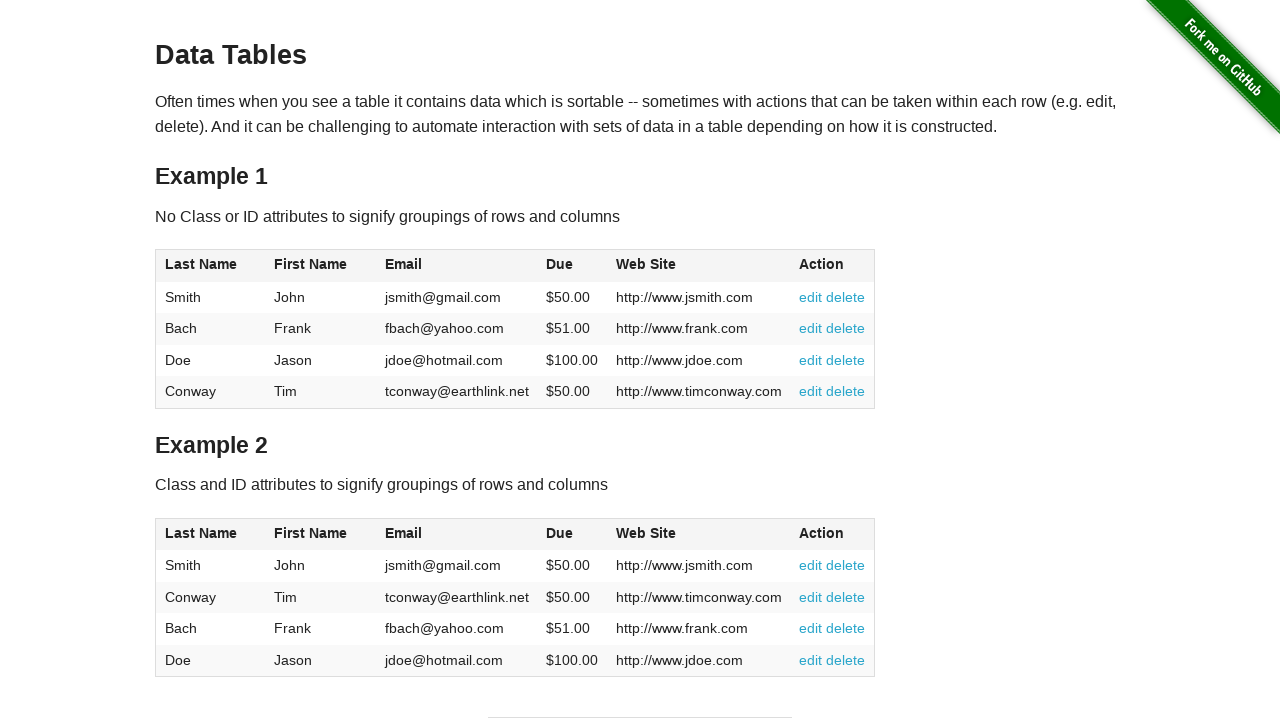

Waited for Due column data in table 2 body to load
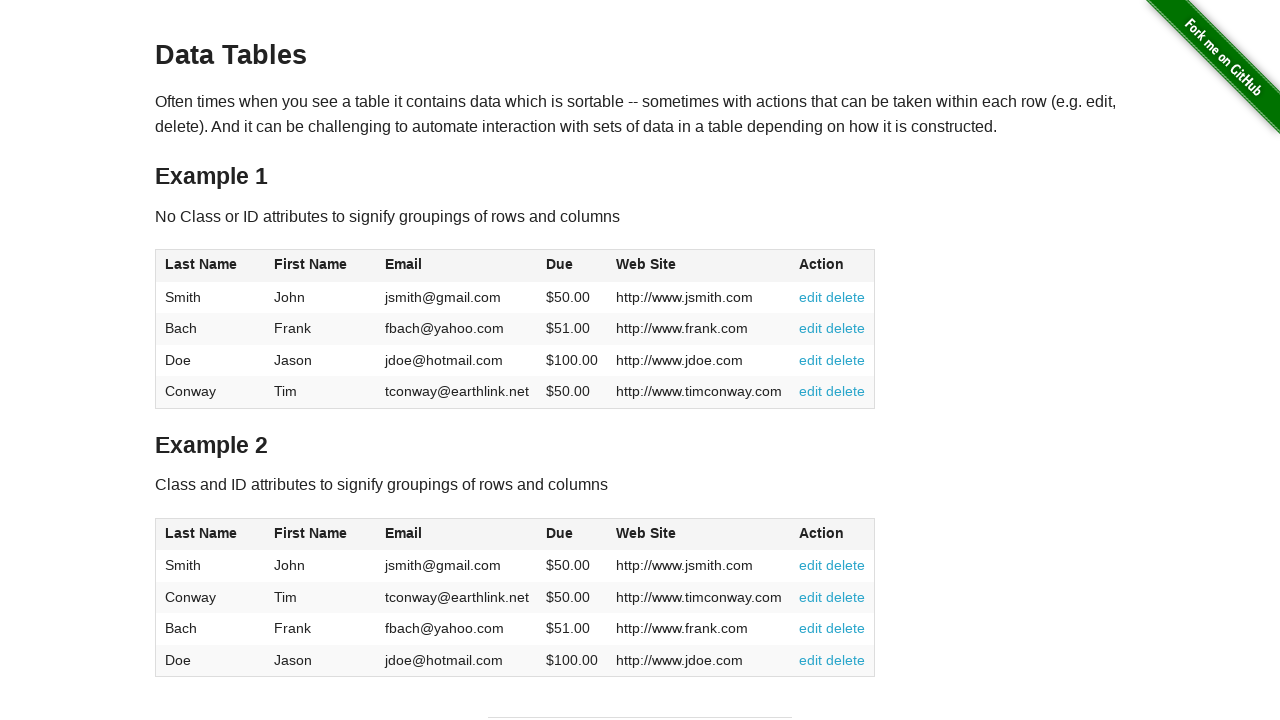

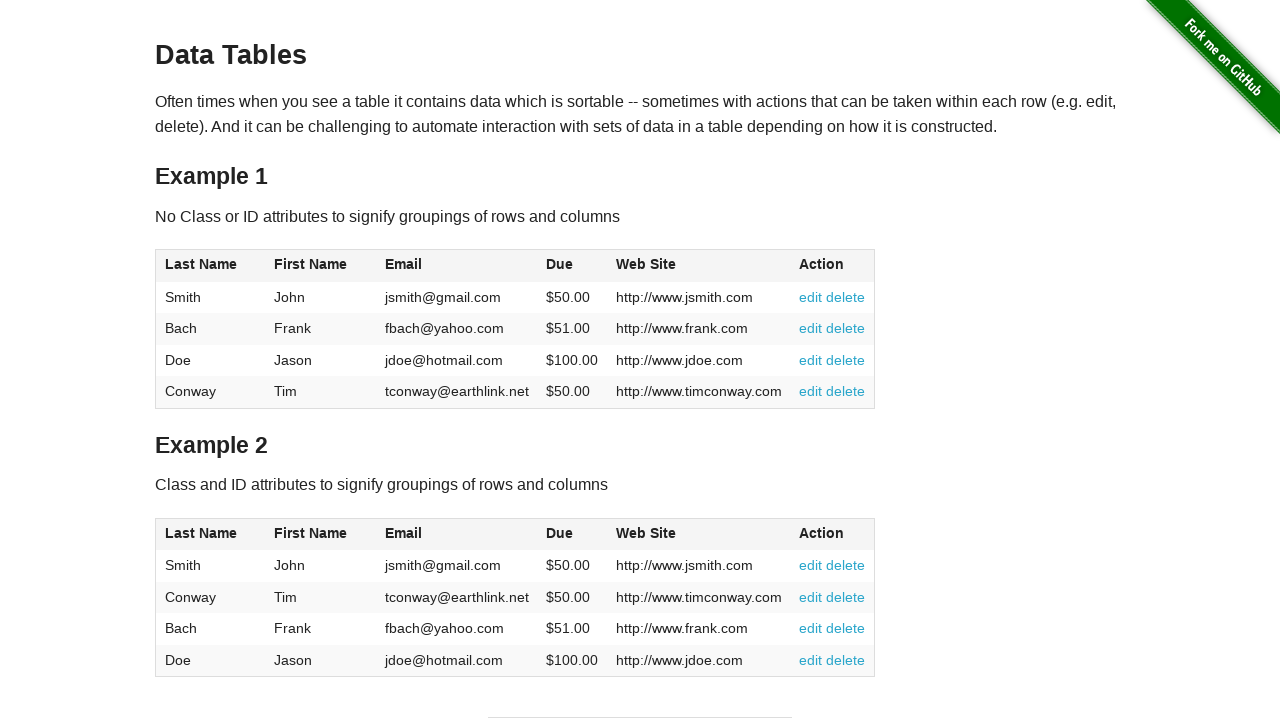